Tests registration form validation by entering a username with invalid characters (phone number format) and verifying the error message.

Starting URL: https://qa-complexapp.onrender.com/

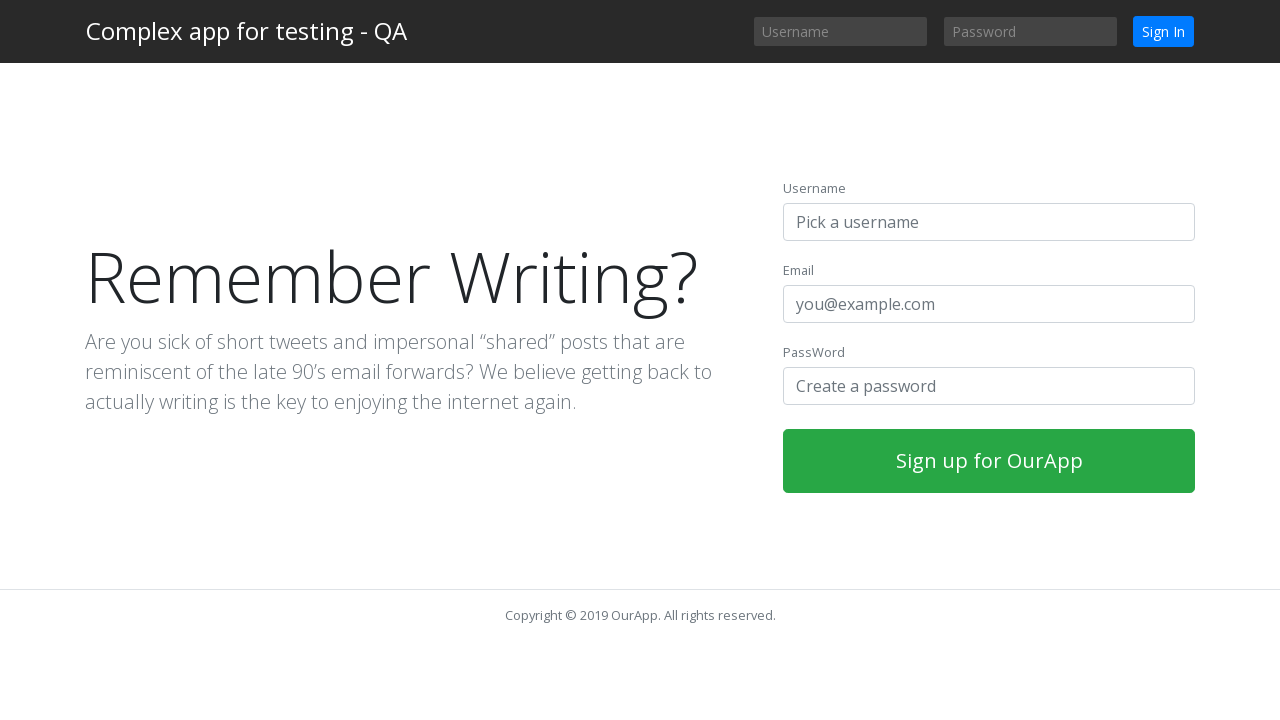

Filled username field with invalid phone number format '+380999999999' on input[name='username'][id='username-register']
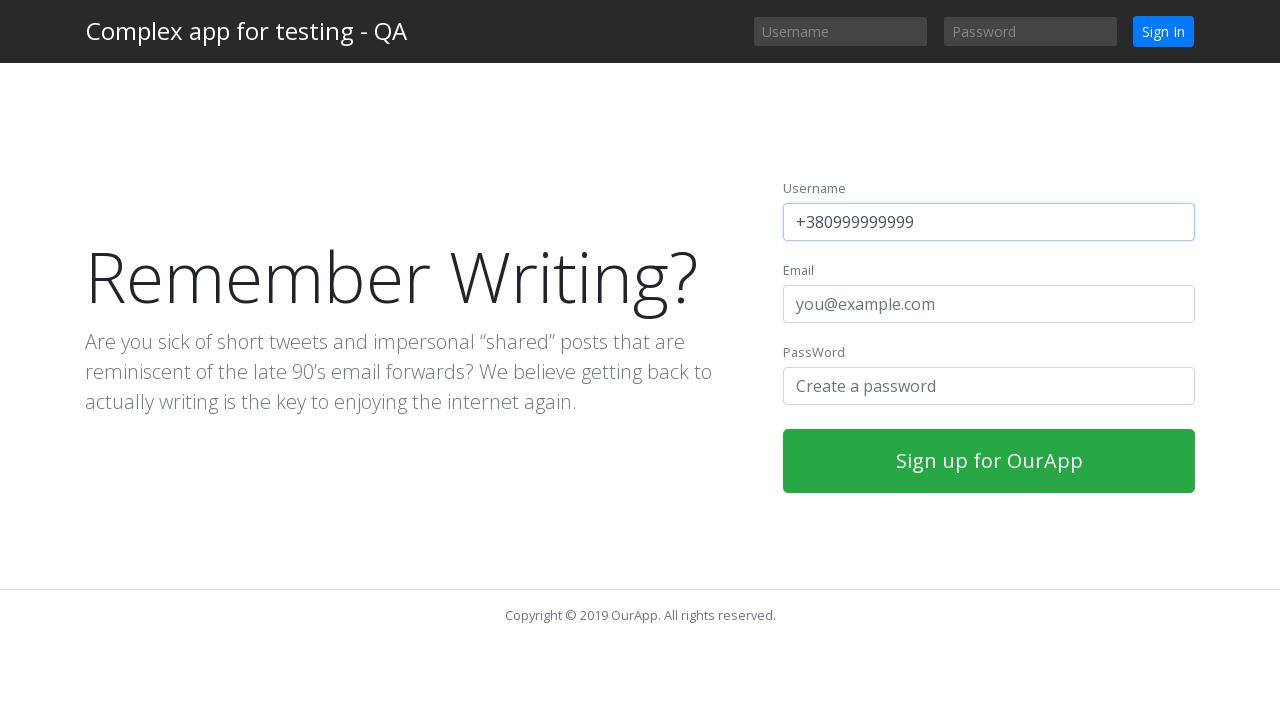

Filled email field with 'validuser482917@gmail.com' on input[name='email'][id='email-register']
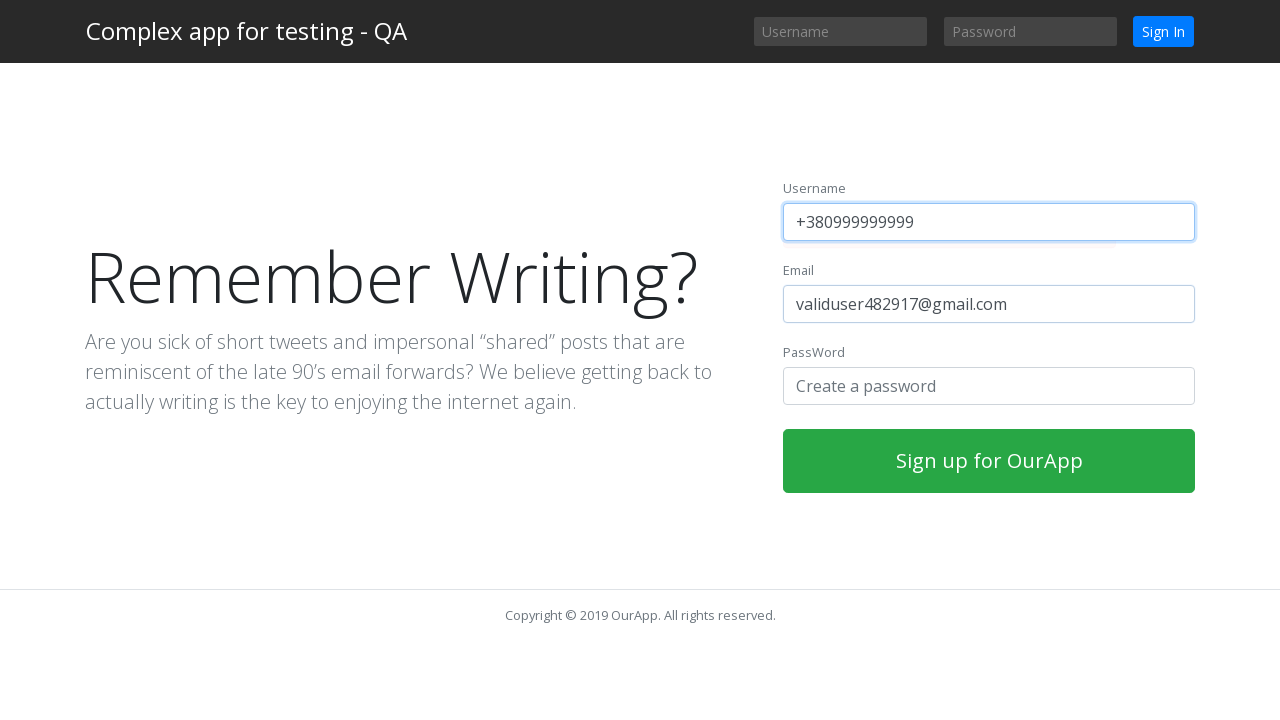

Filled password field with 'SecurePass123456' on input[name='password'][id='password-register']
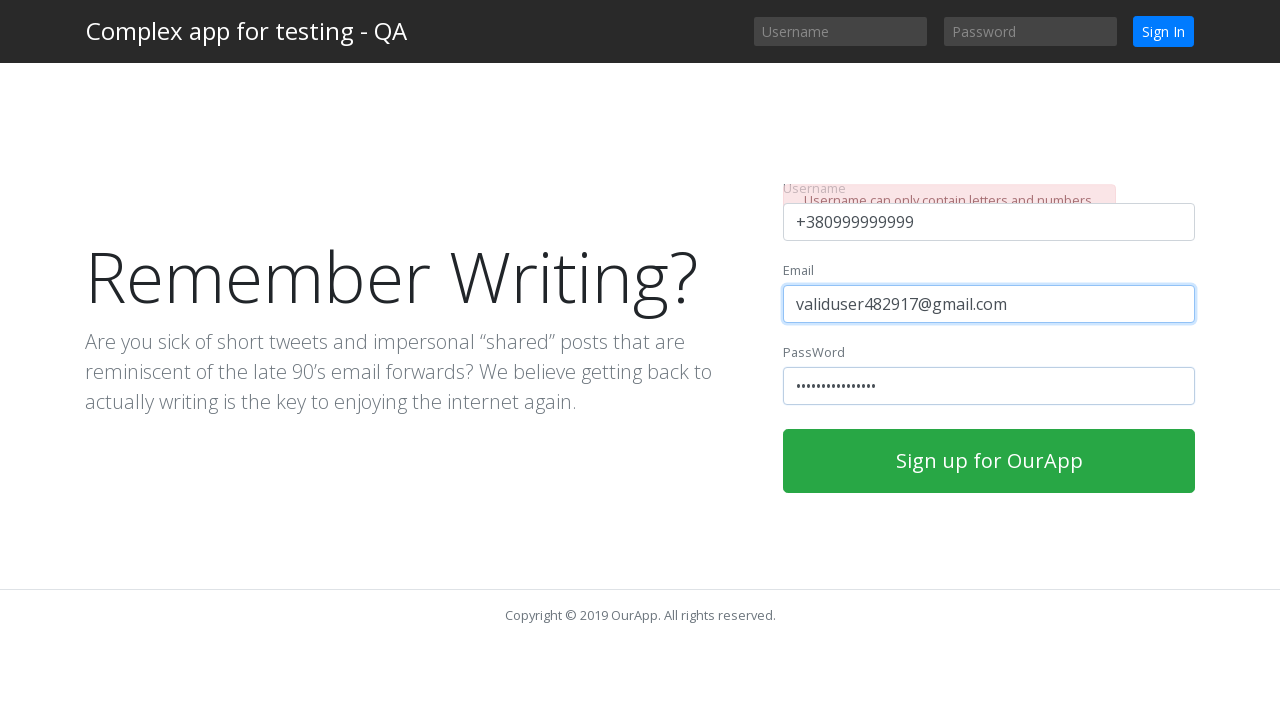

Waited 3 seconds for live validation to process
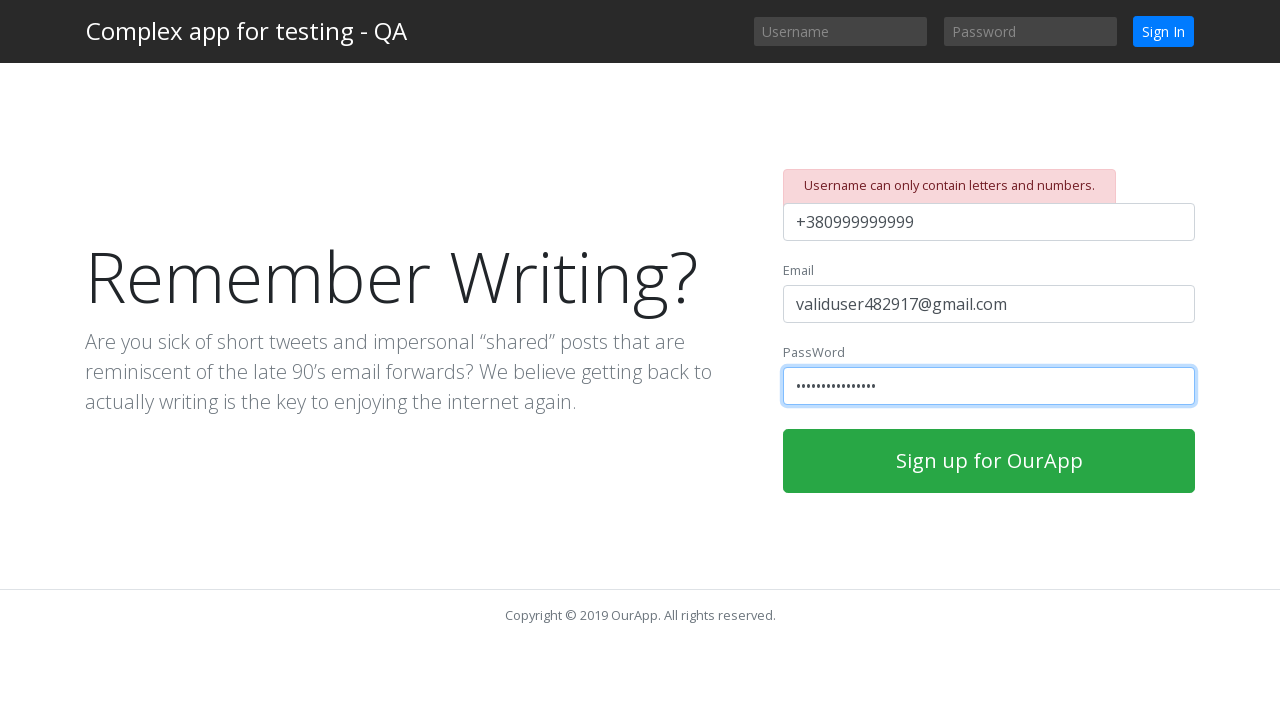

Clicked submit button to attempt registration at (989, 461) on button[type='submit']
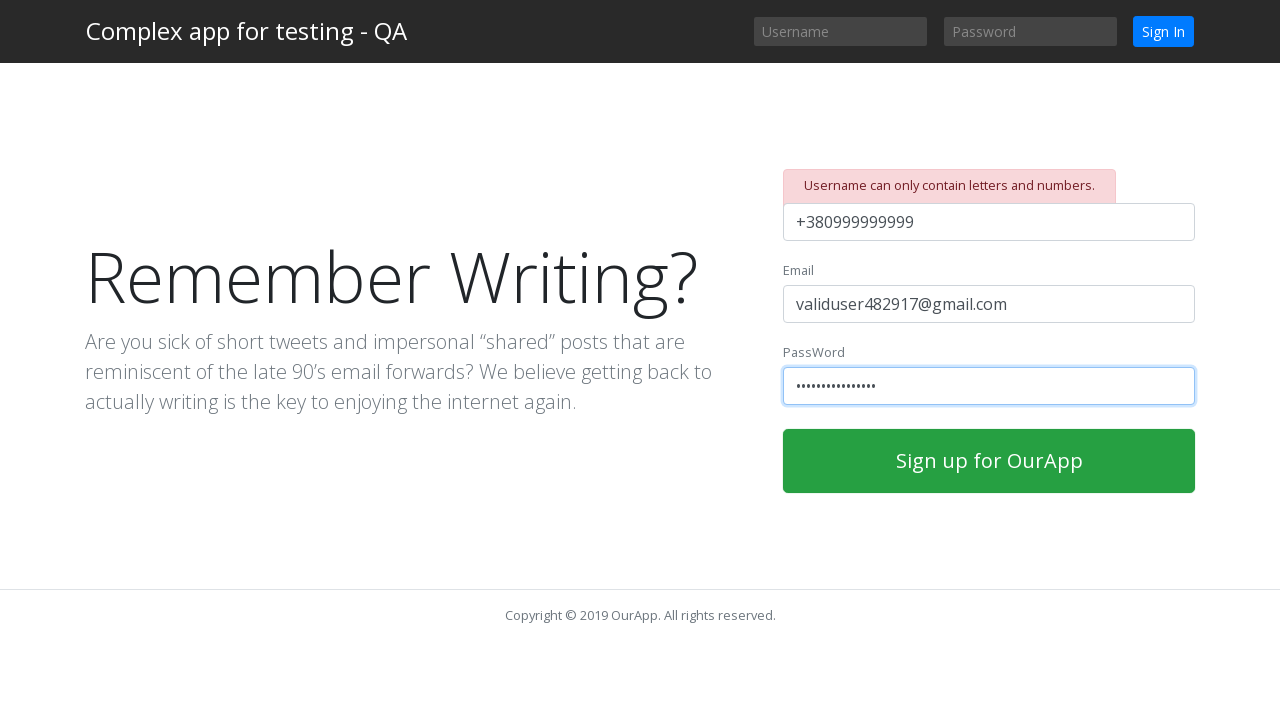

Verified error message for invalid username format appeared
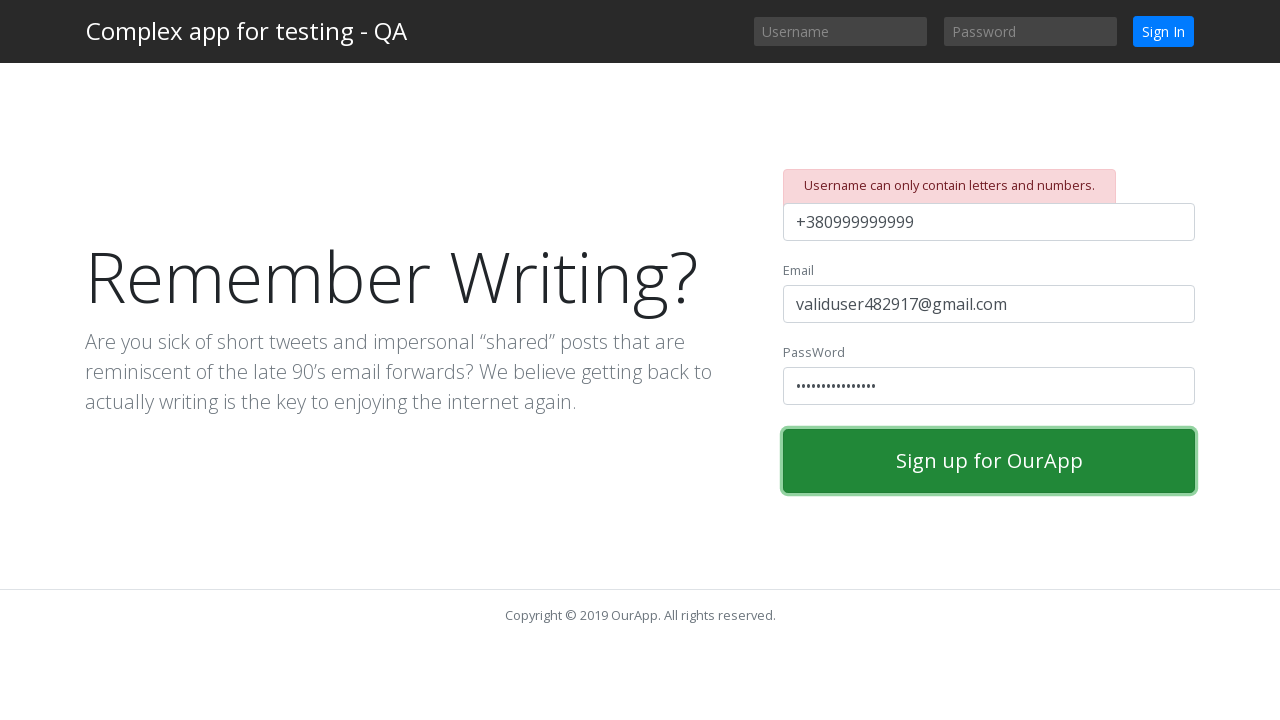

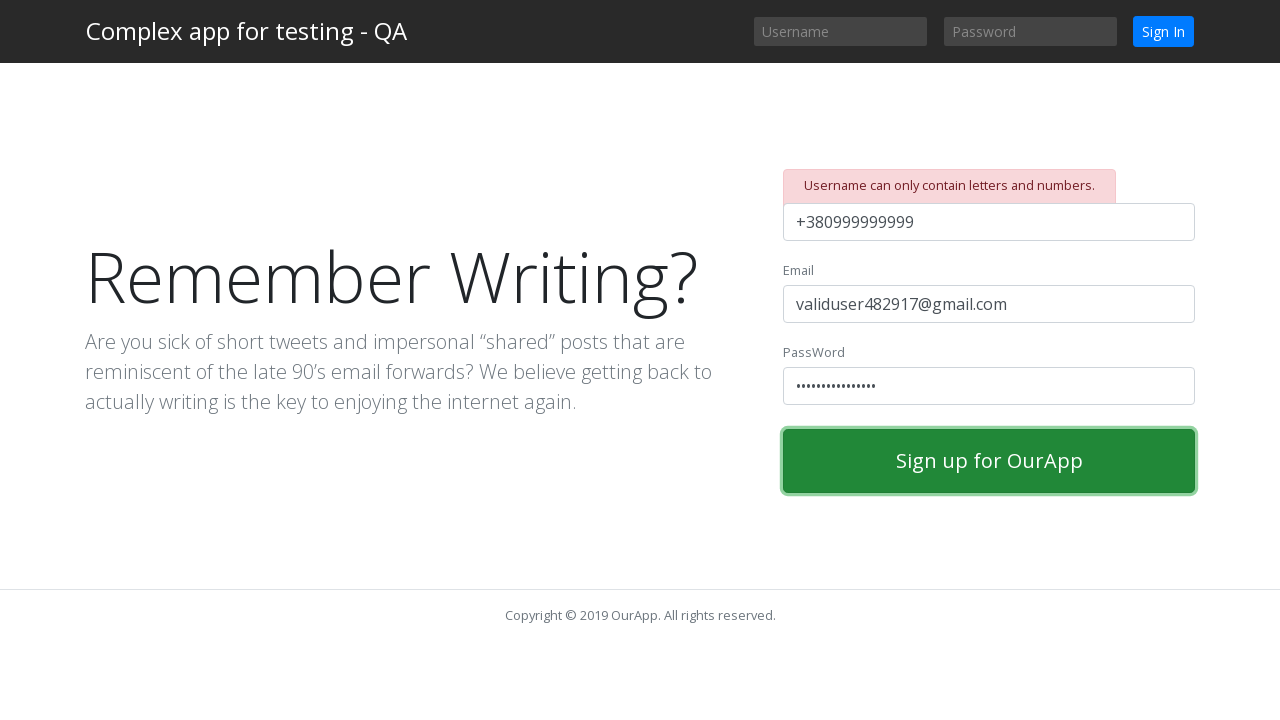